Tests JavaScript information alert functionality by clicking the alert button, accepting the alert dialog, and verifying the success message is displayed

Starting URL: http://practice.cydeo.com/javascript_alerts

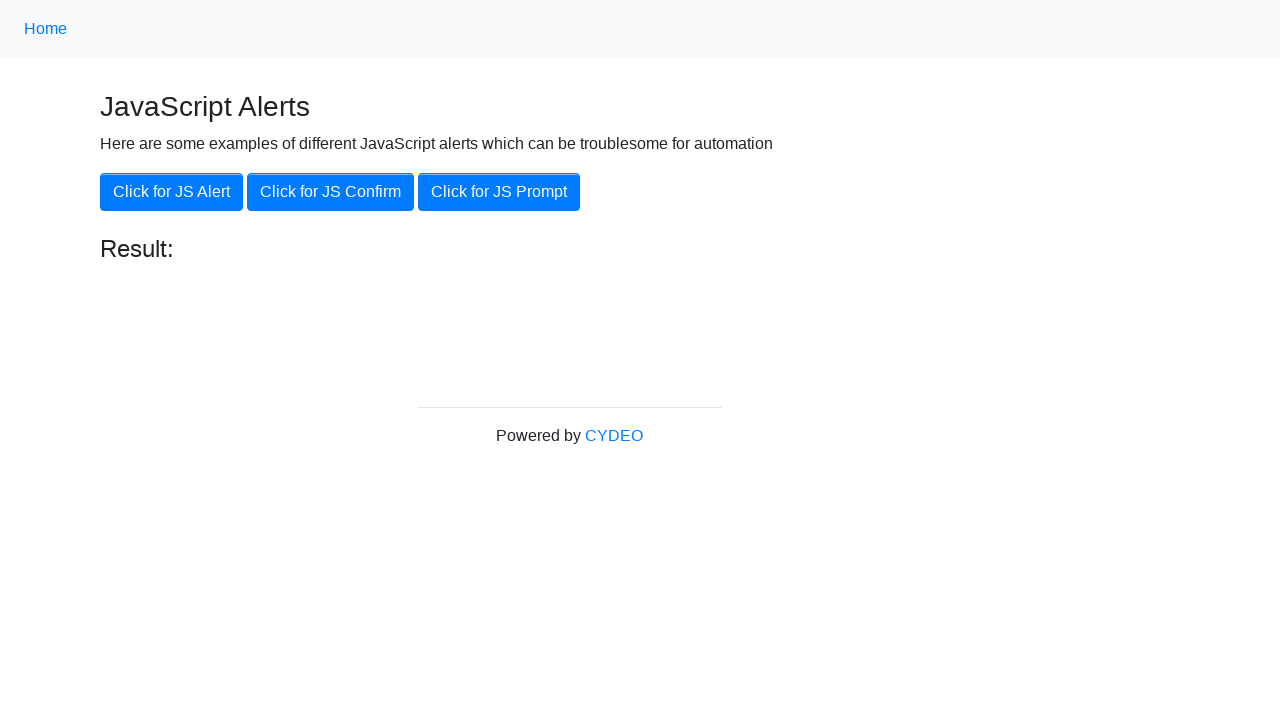

Clicked the 'Click for JS Alert' button at (172, 192) on xpath=//button[@onclick='jsAlert()']
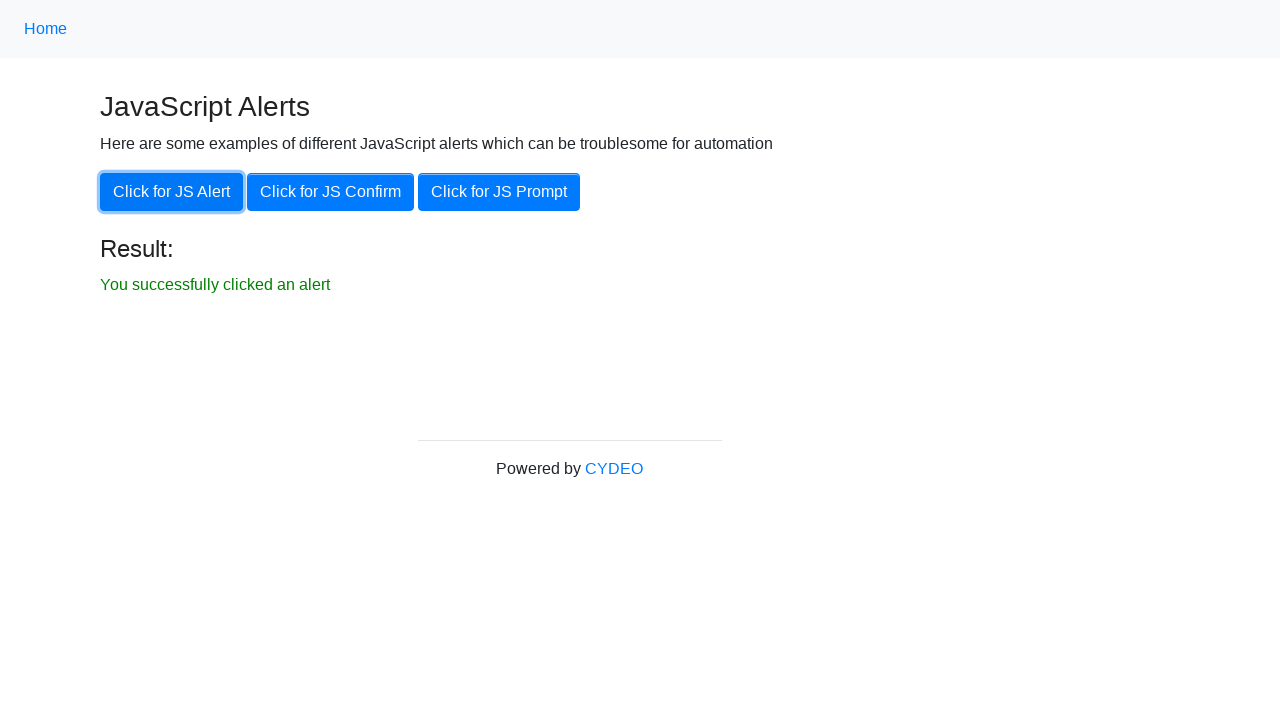

Set up dialog handler to accept JavaScript alert
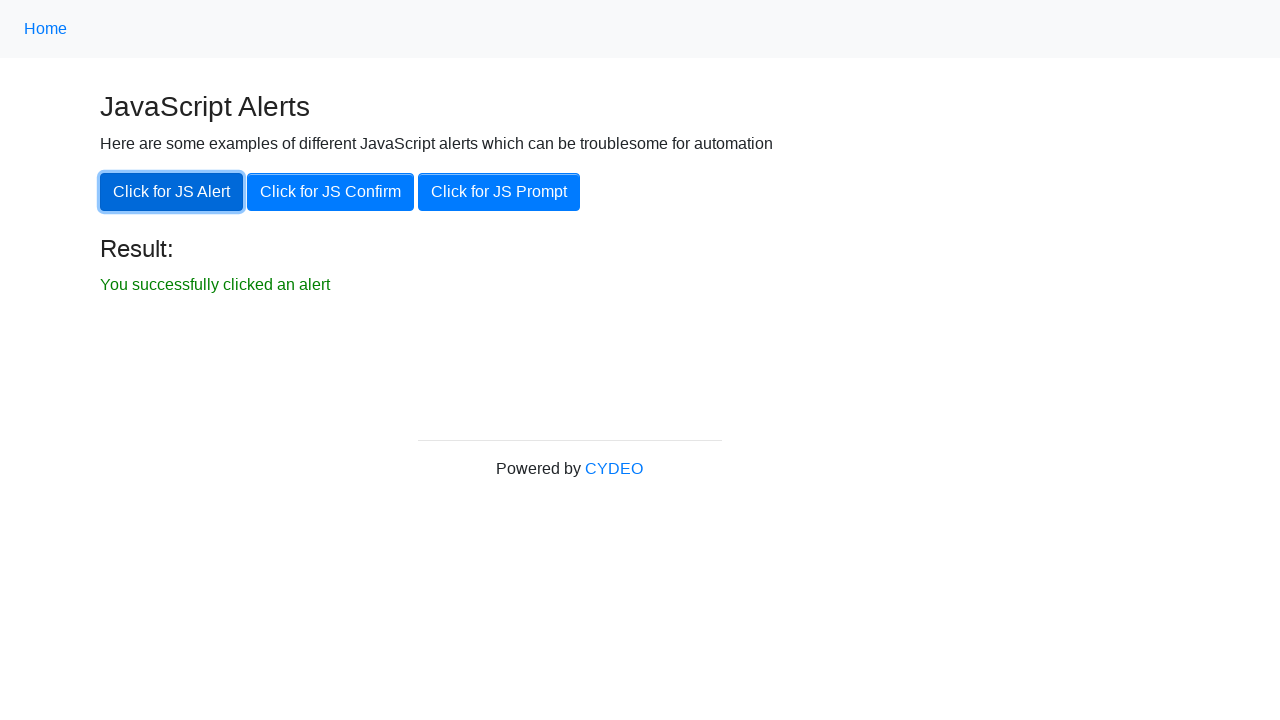

Located the result text element
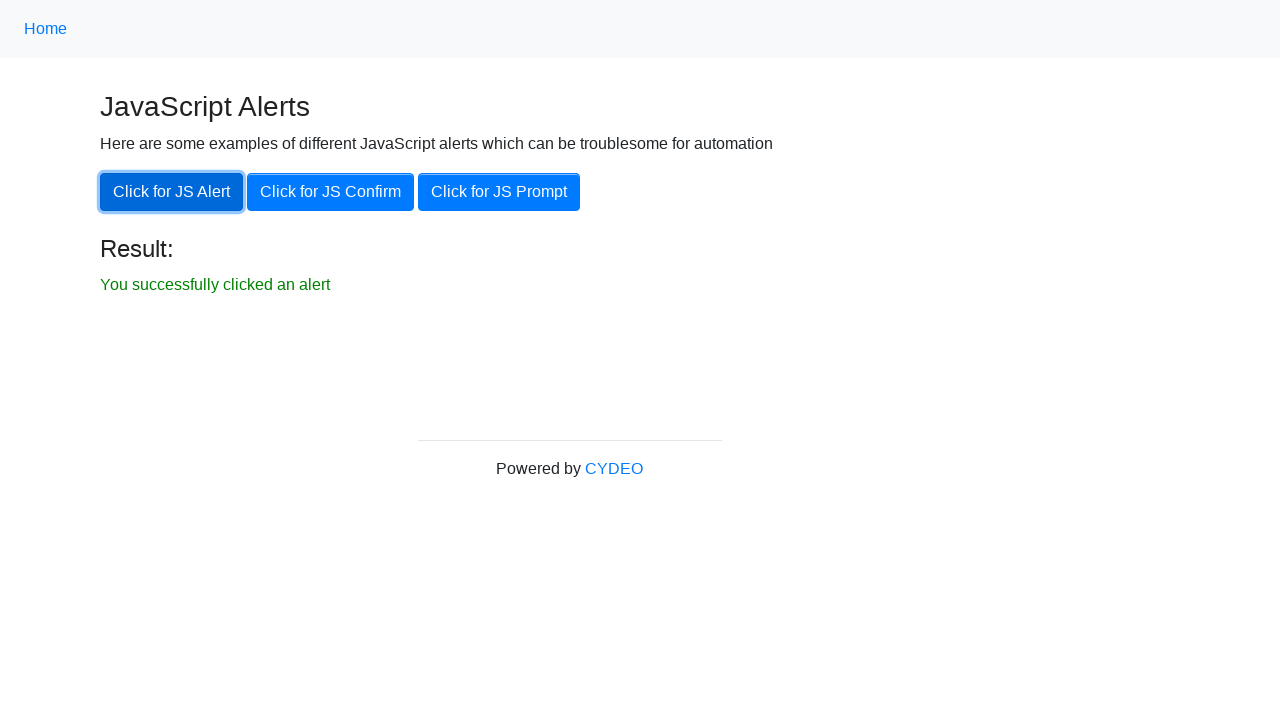

Waited for result text to become visible
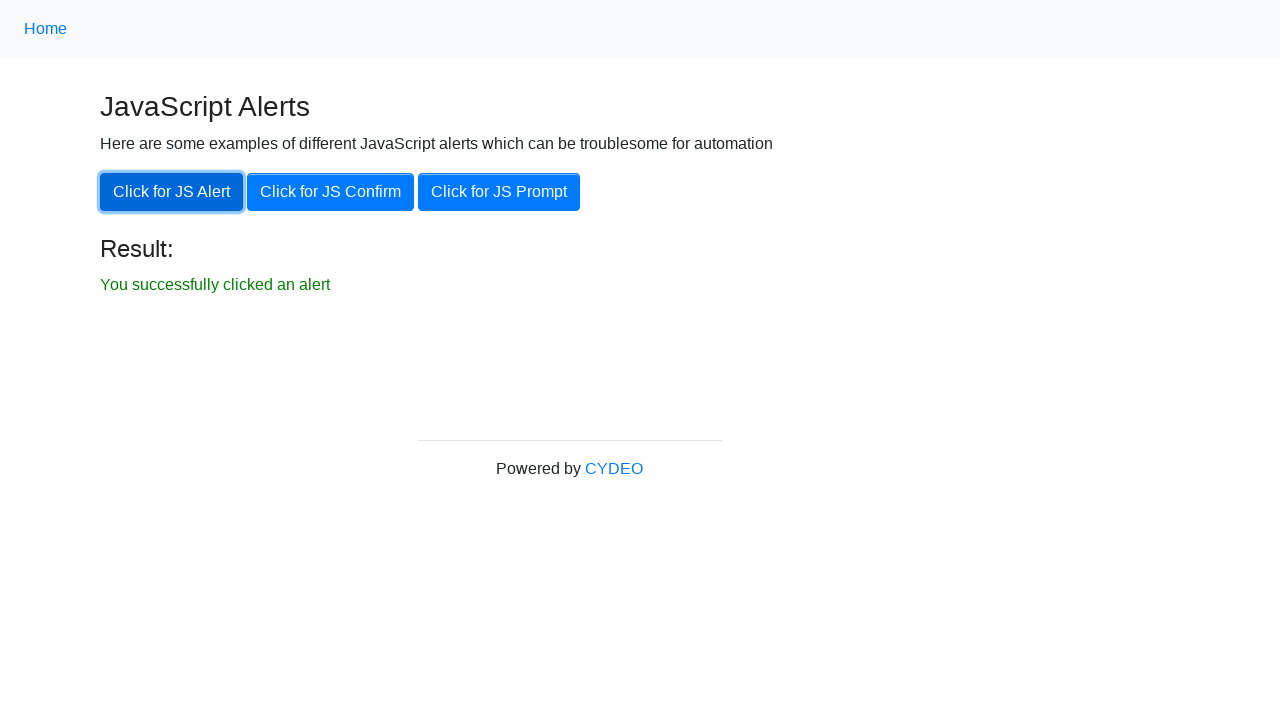

Verified success message 'You successfully clicked an alert' is displayed
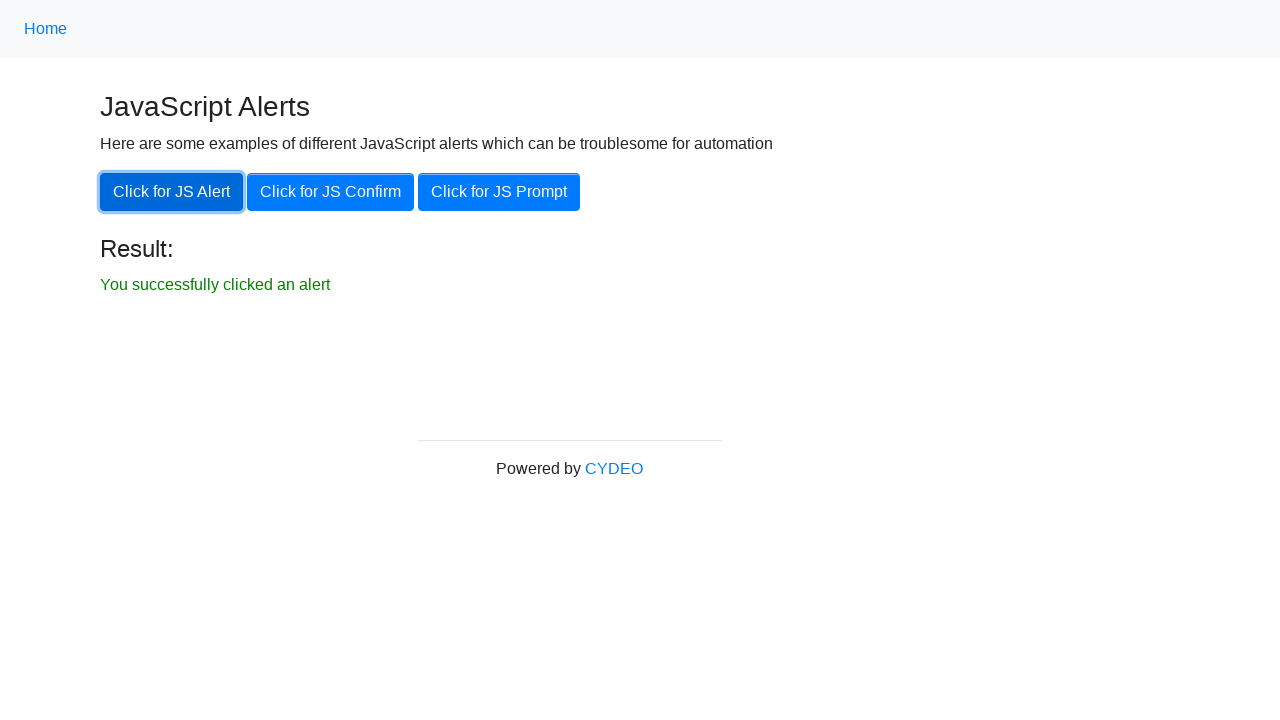

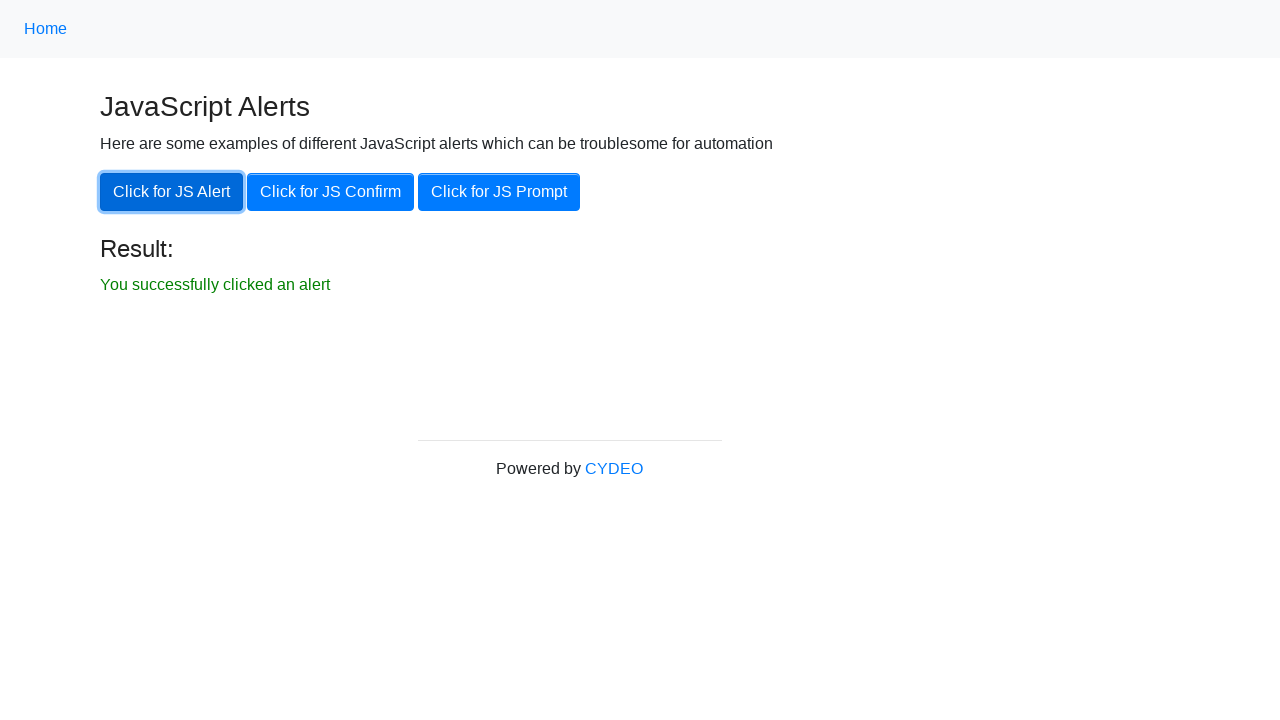